Tests various web element interactions including clearing and filling a text box, clicking a radio button if not selected, and verifying element states like enabled and displayed status

Starting URL: https://syntaxprojects.com/selenium_commands_selector.php

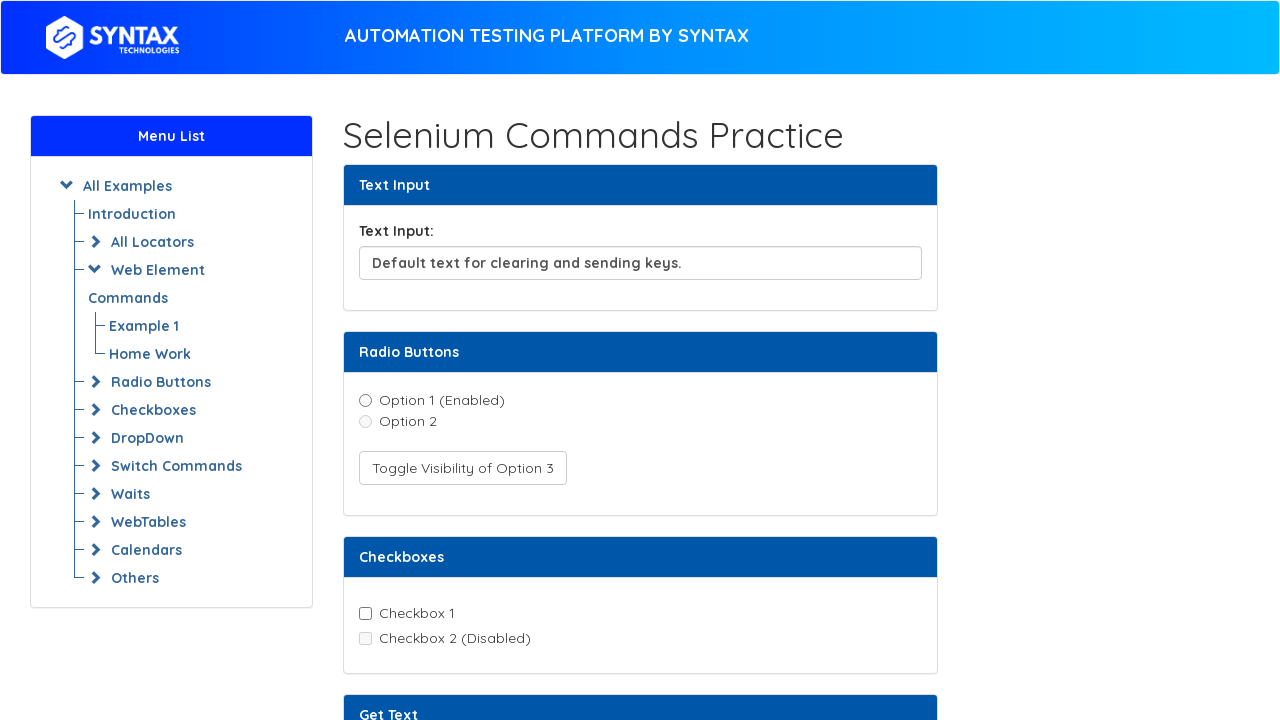

Cleared text input field with id 'textInput' on xpath=//input[@id='textInput']
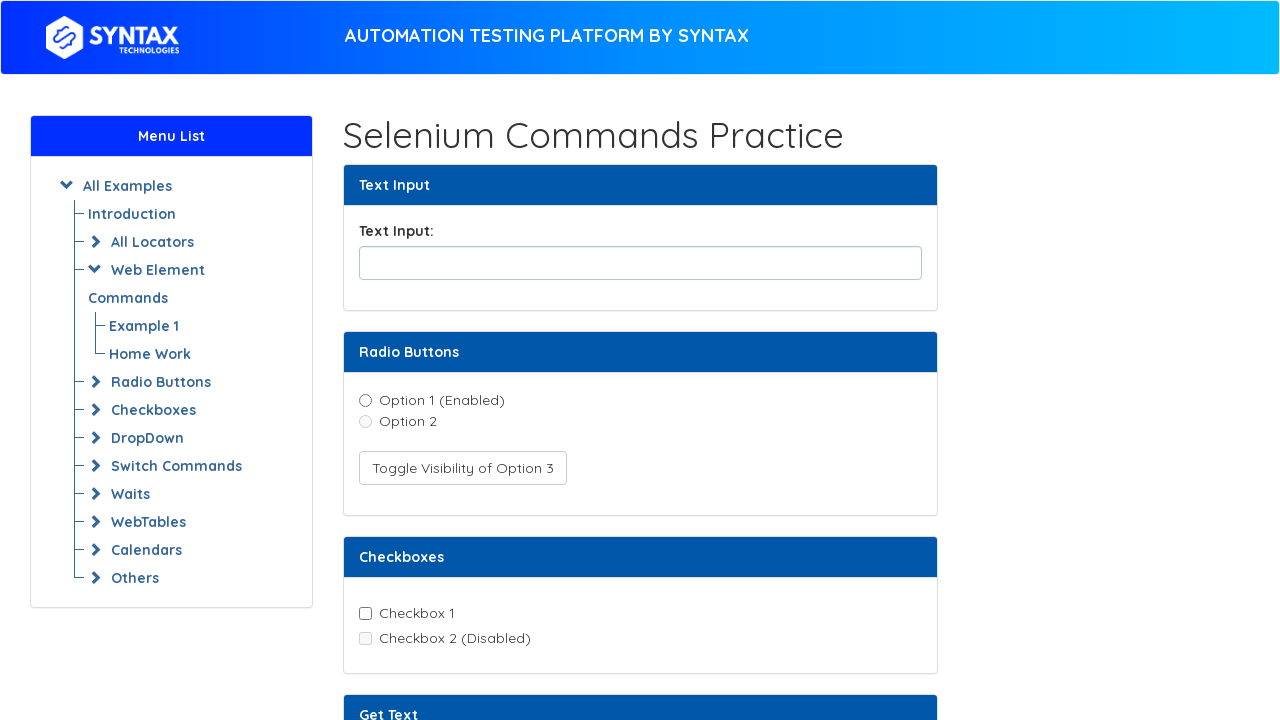

Filled text input with 'abracadabra' on //input[@id='textInput']
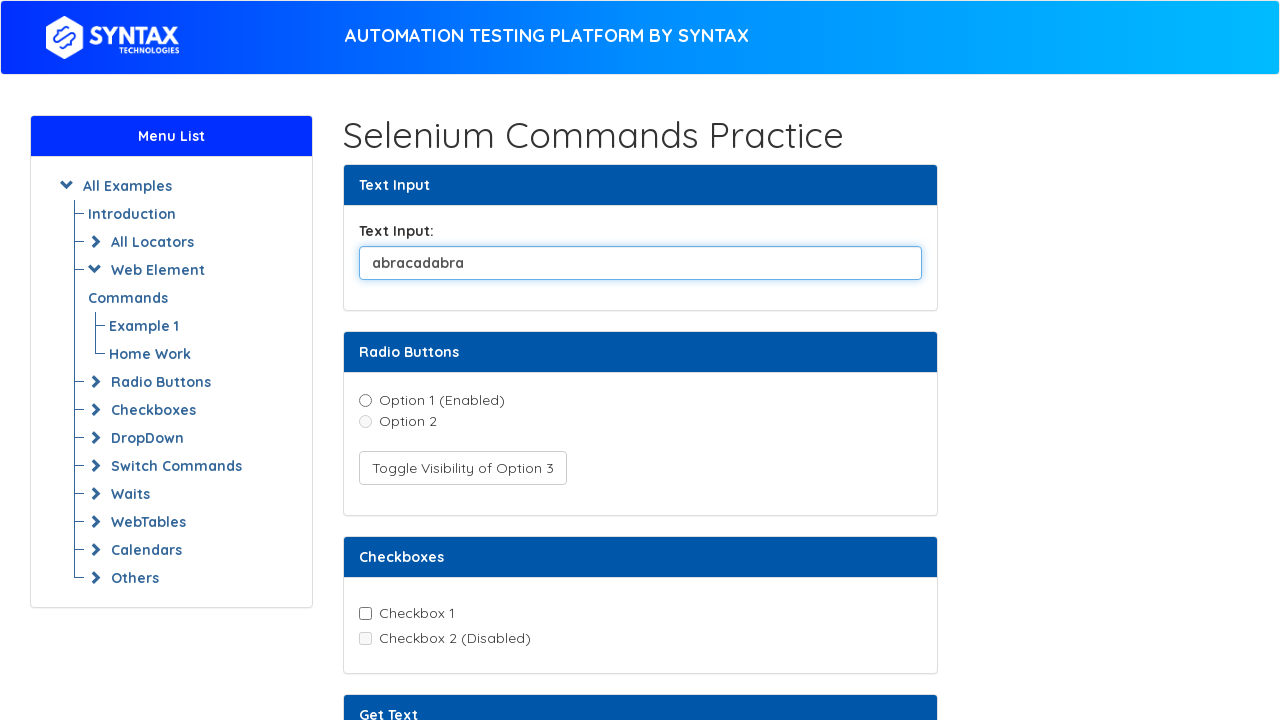

Located radio button 1 with value 'option1'
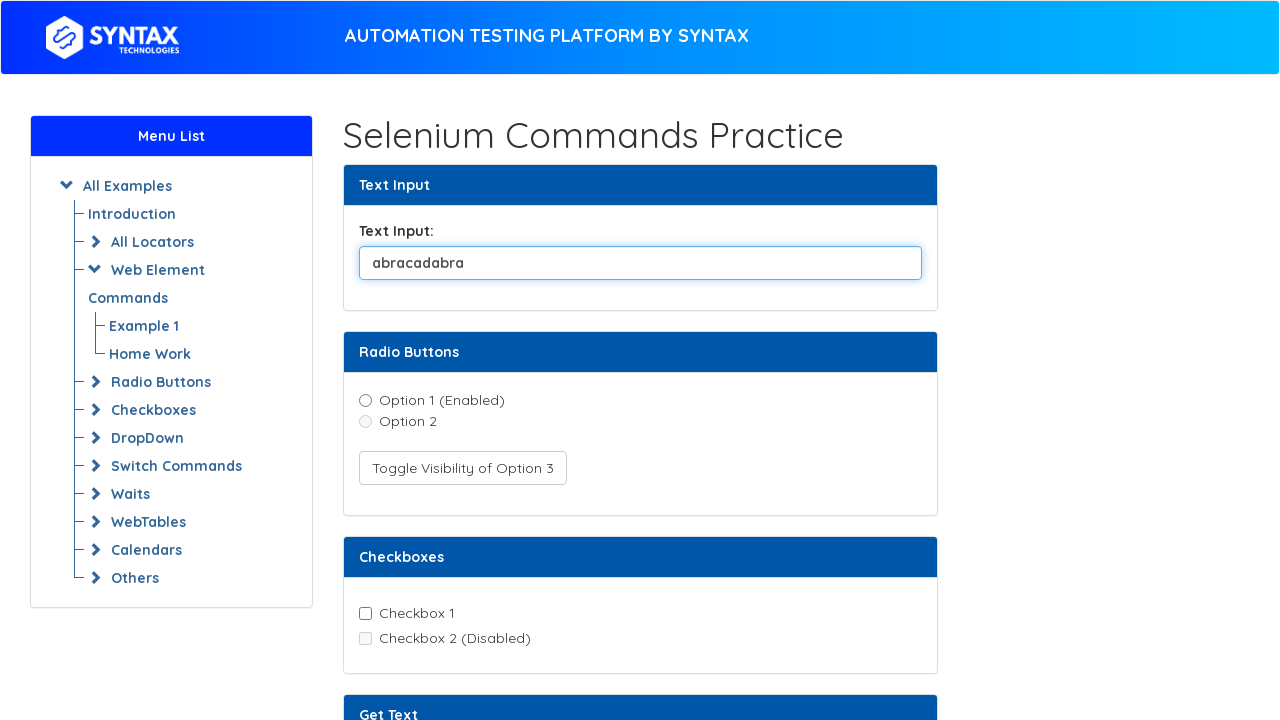

Radio button 1 was not selected, clicked it to select at (365, 400) on xpath=//input[@value='option1']
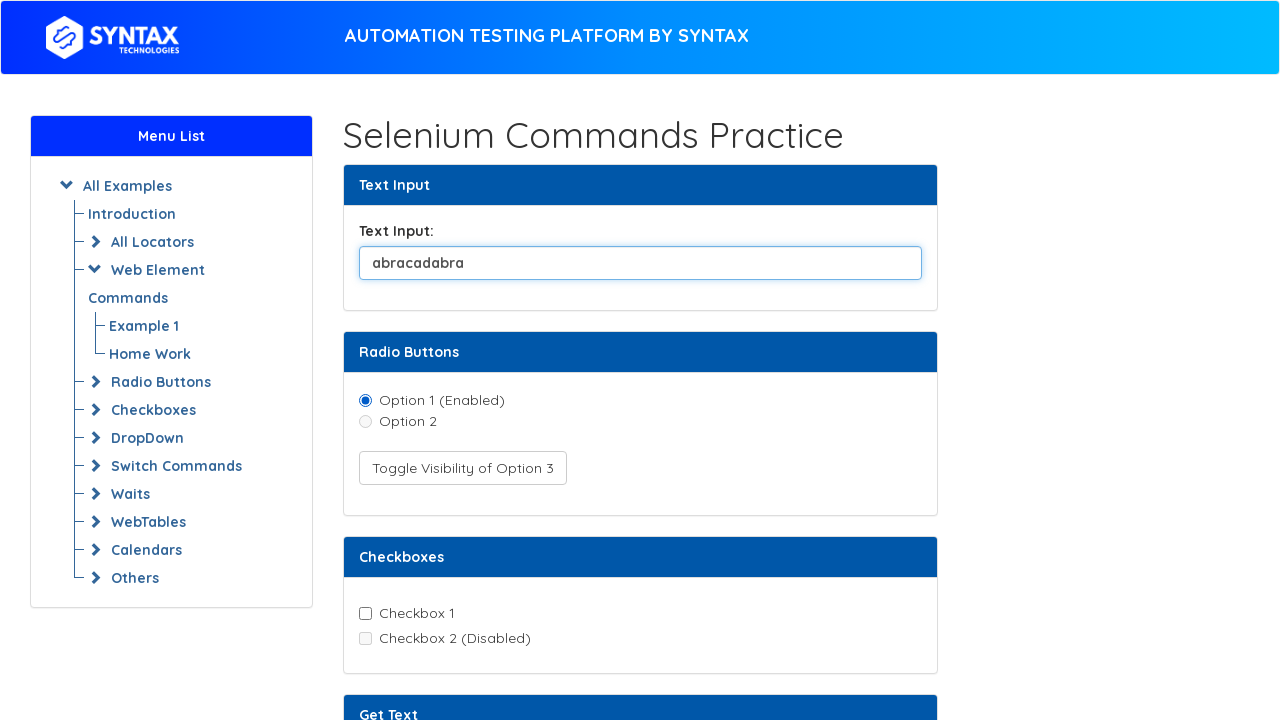

Verified radio button 1 is selected
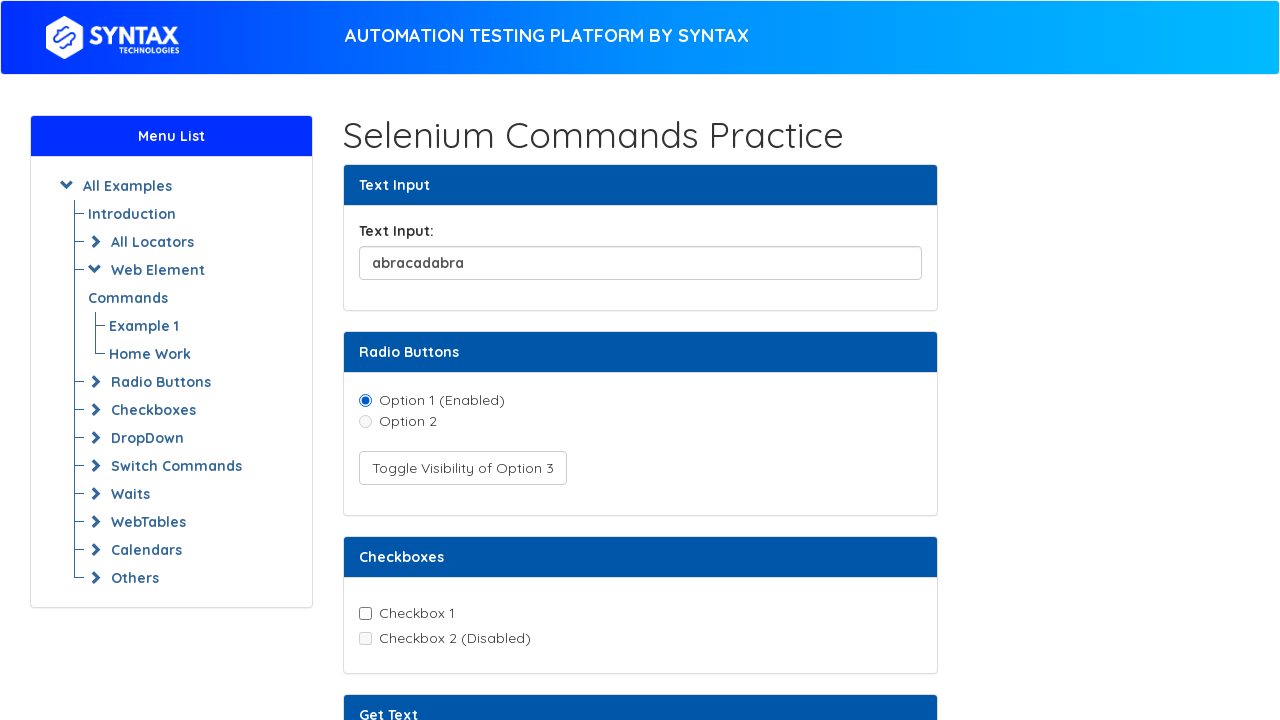

Located radio button 2 with value 'option2'
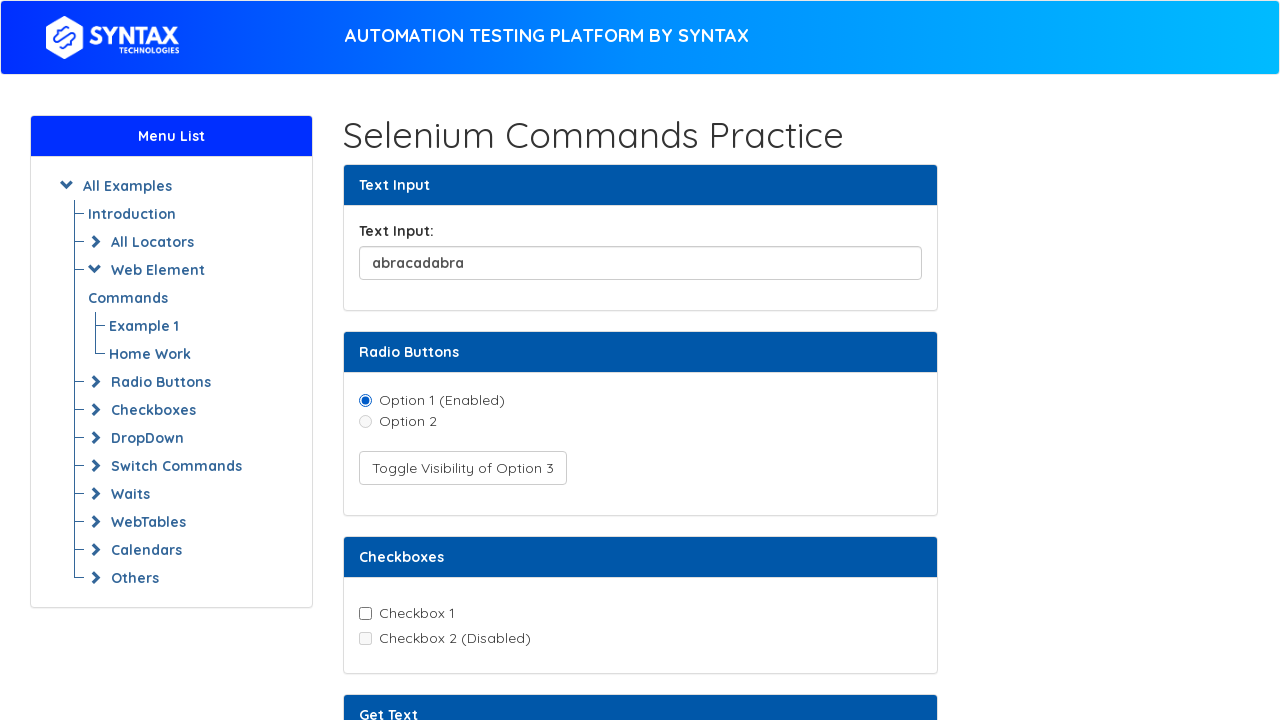

Checked if radio button 2 is enabled: False
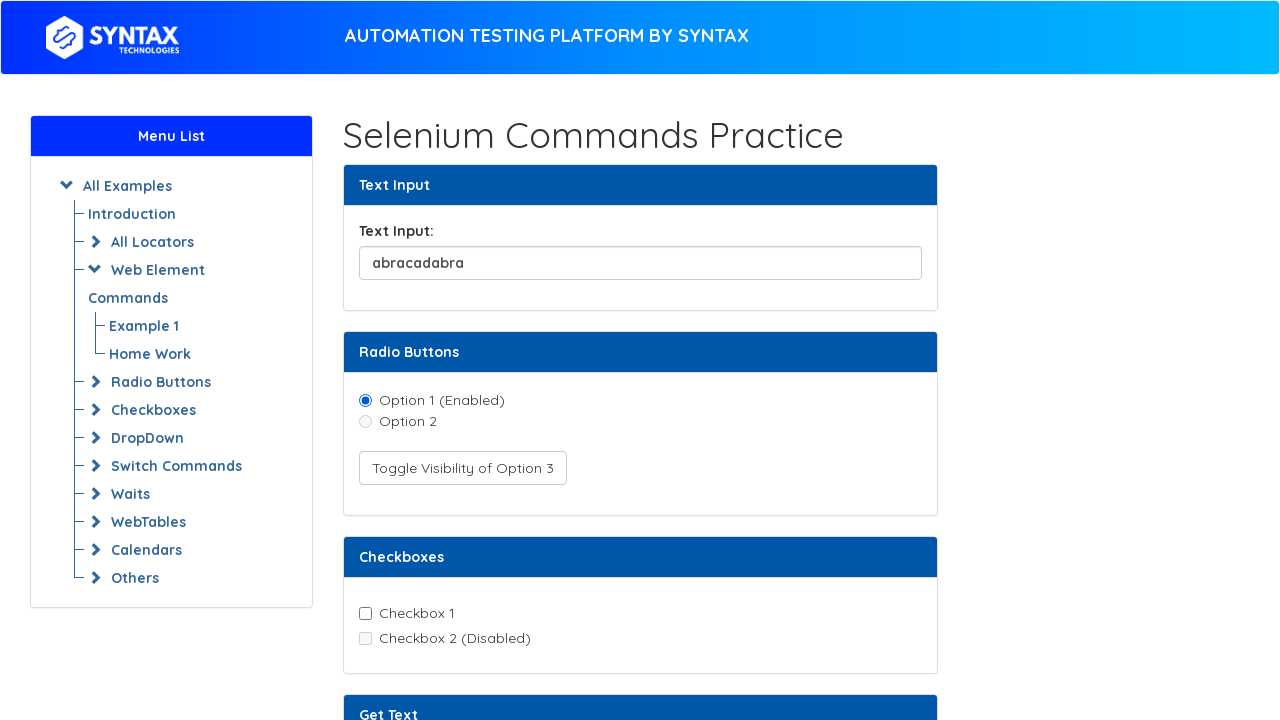

Located radio button 3 with value 'option3'
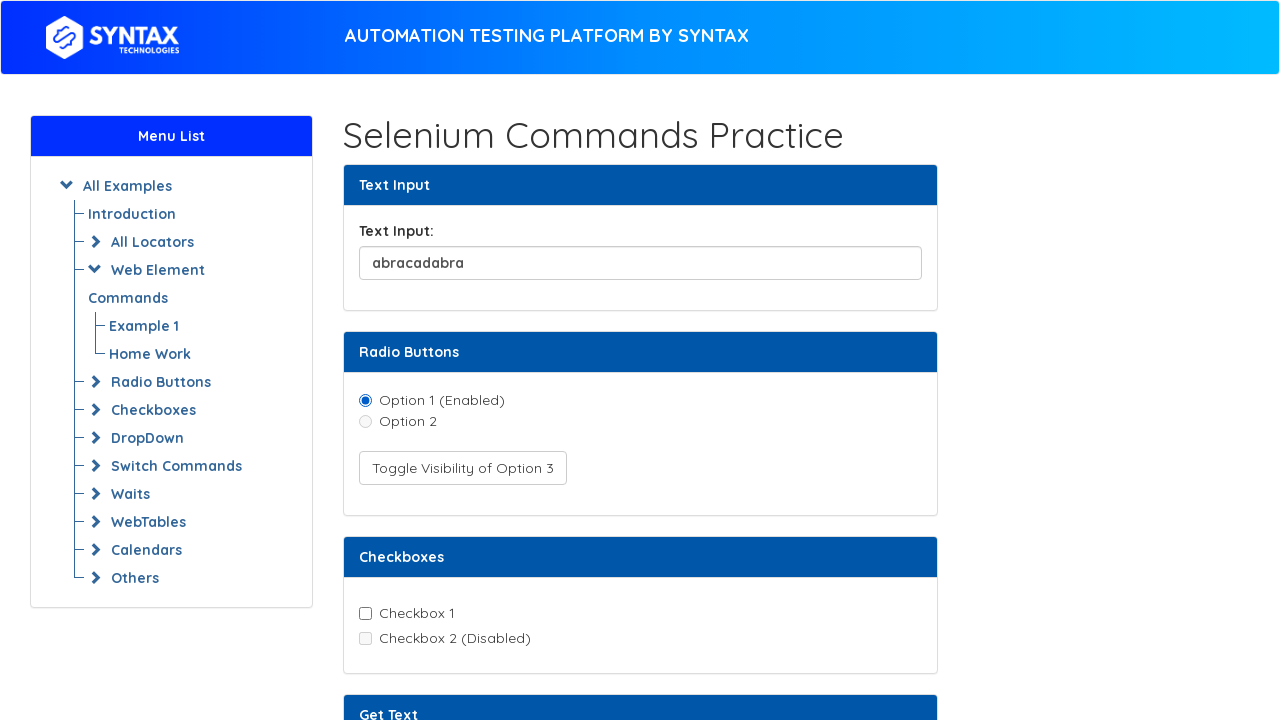

Checked if radio button 3 is visible: False
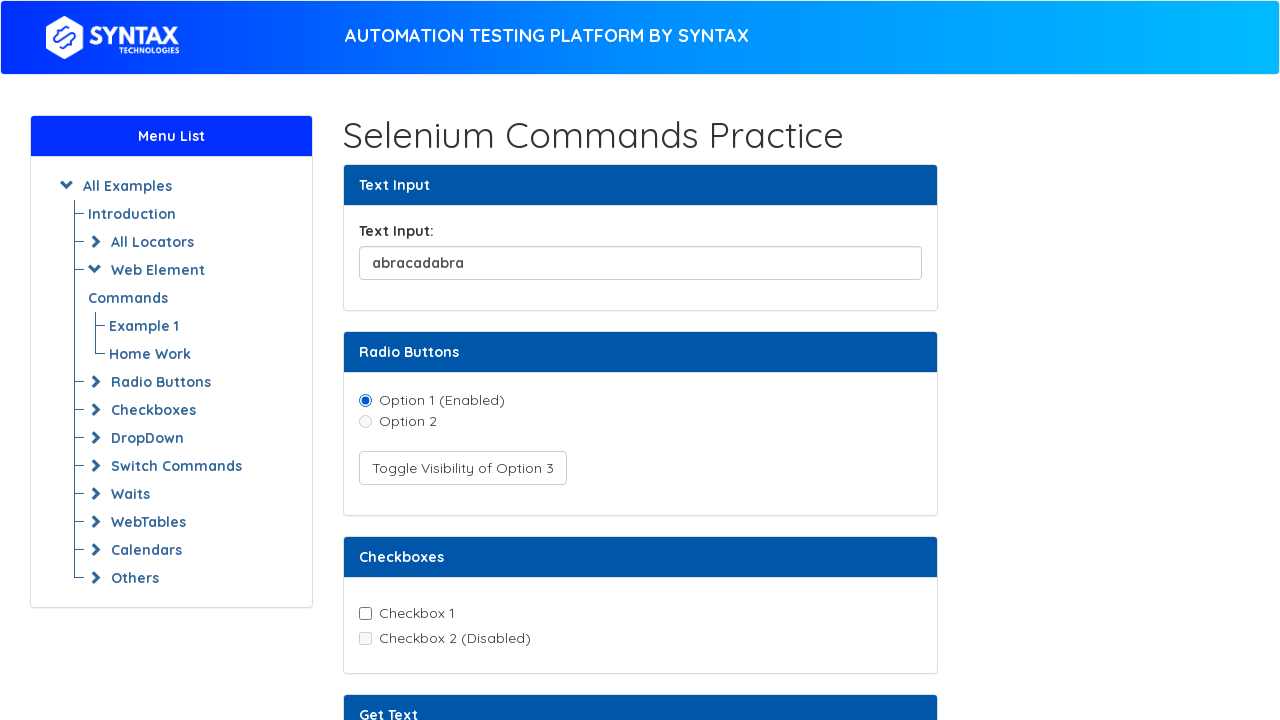

Located text element with id 'textElement'
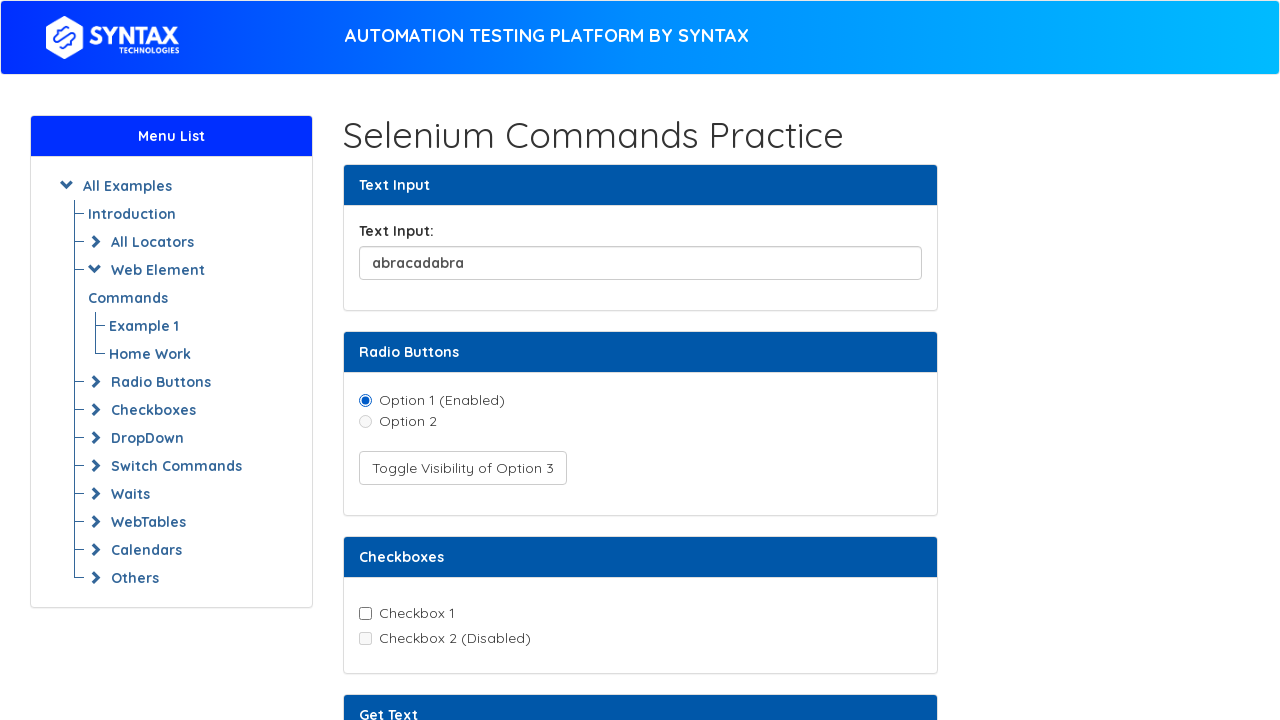

Retrieved text content from text element: This is a sample text to  demonstrate the getText() command.
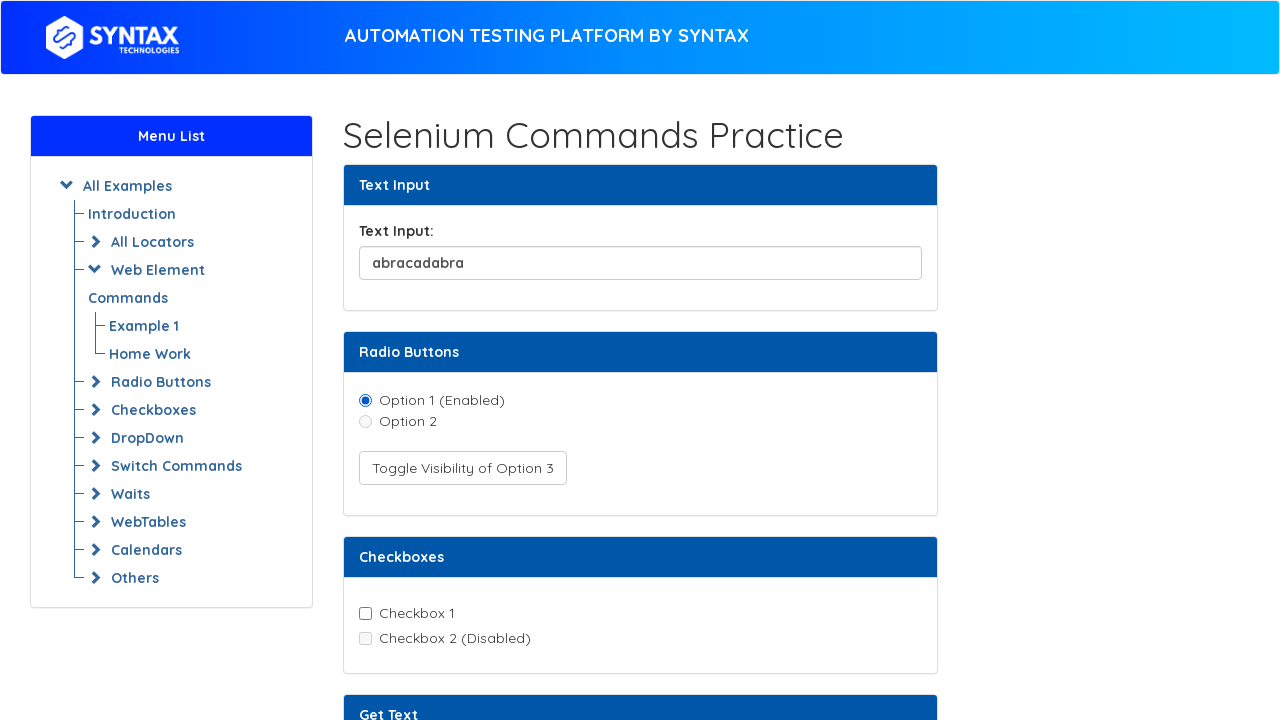

Located attribute element with id 'attributeElement'
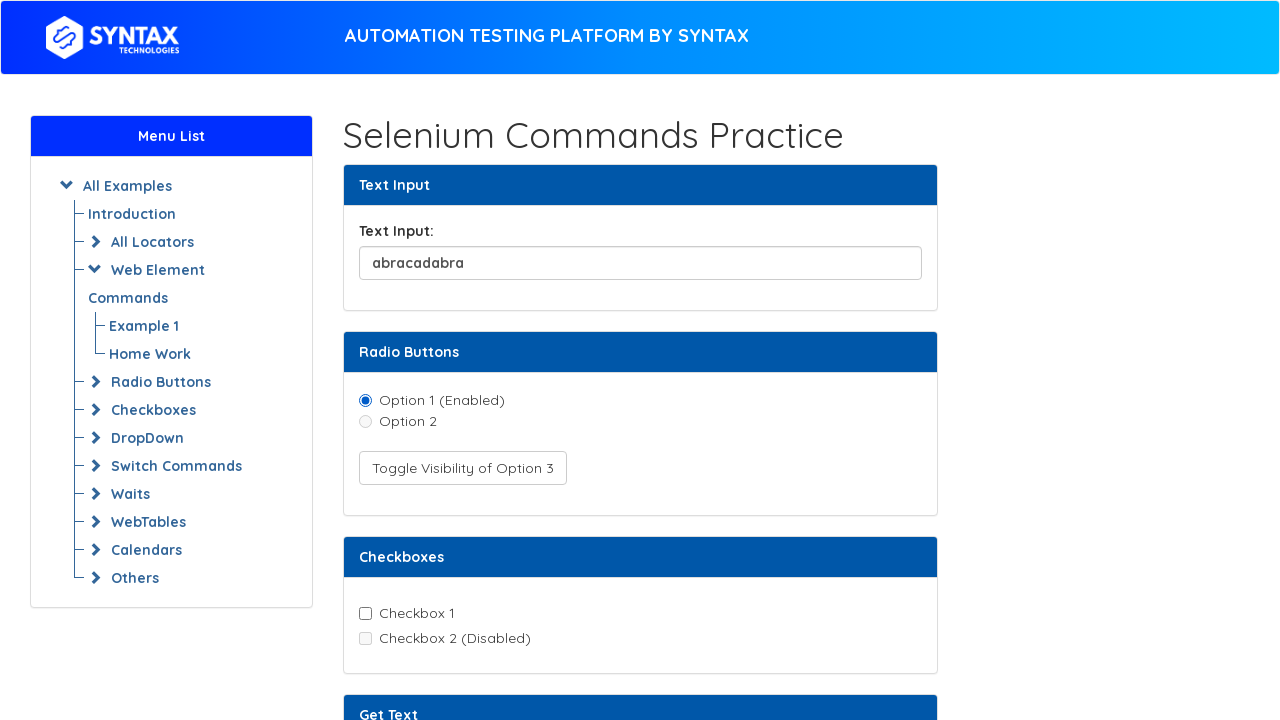

Retrieved custom attribute 'data-custom-attribute' value: This is a custom attribute value
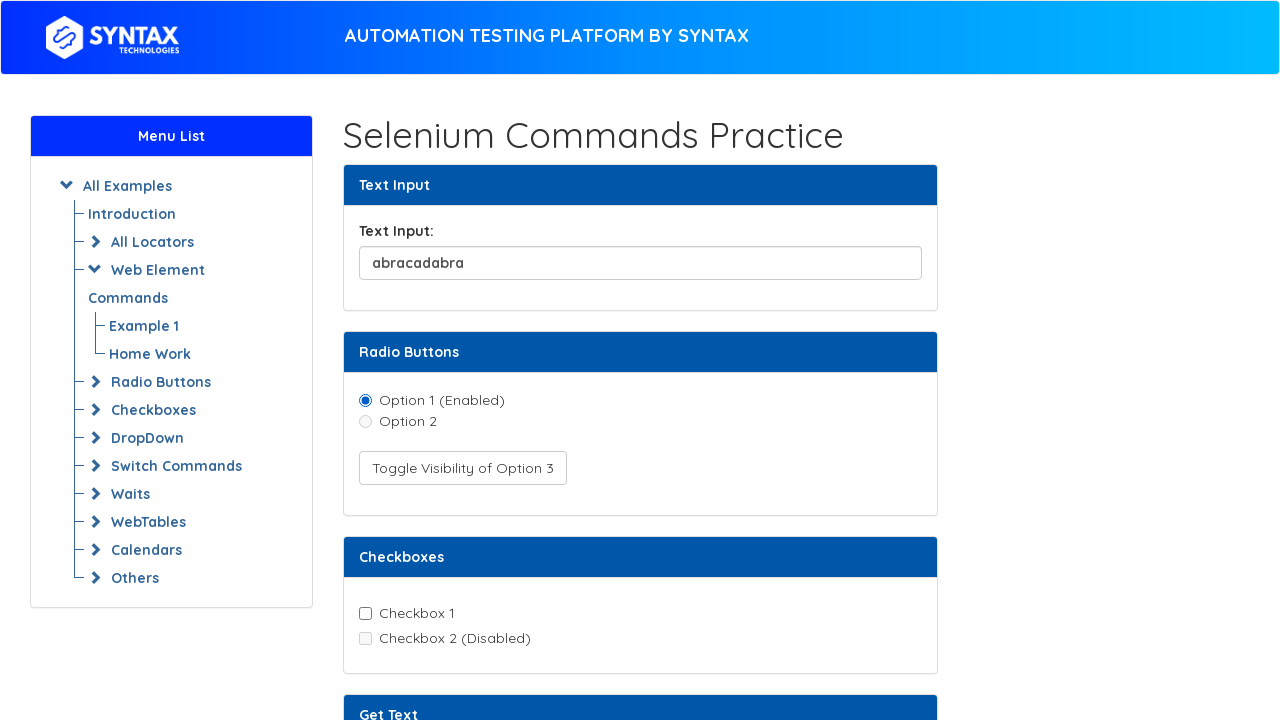

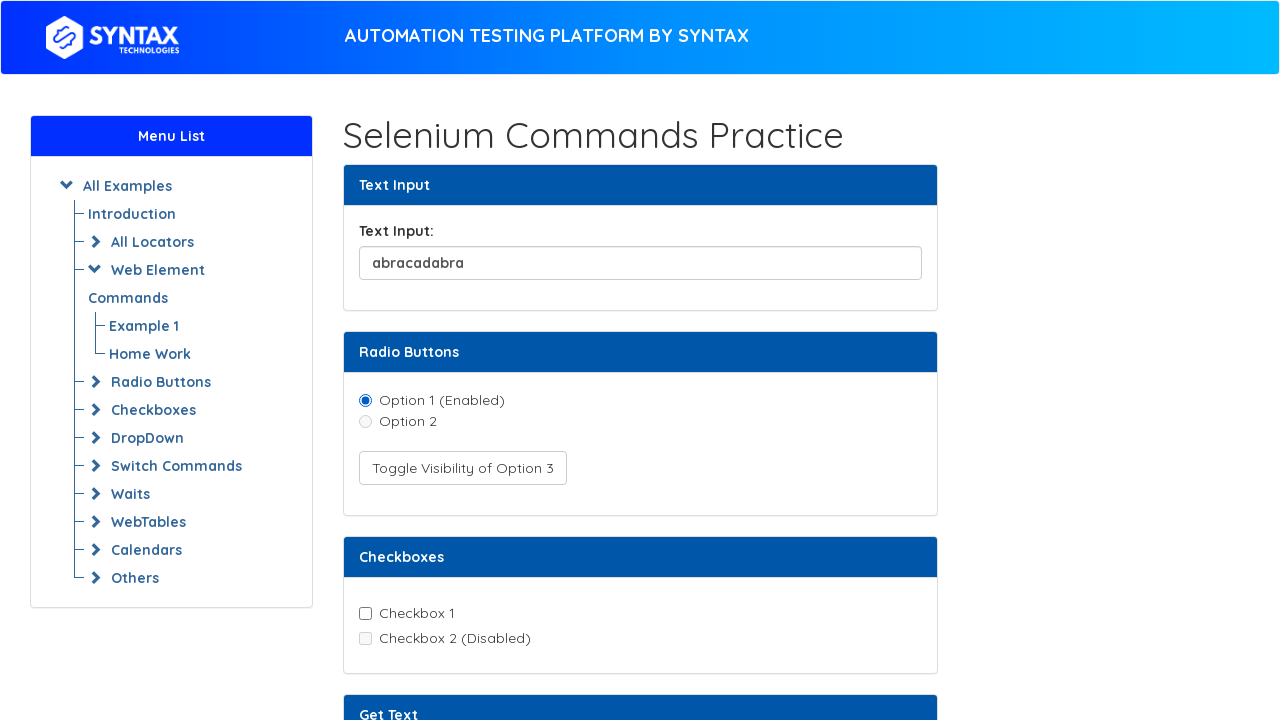